Tests search functionality by clicking search without entering any data and verifying an error message is displayed

Starting URL: https://www.sharelane.com/cgi-bin/main.py

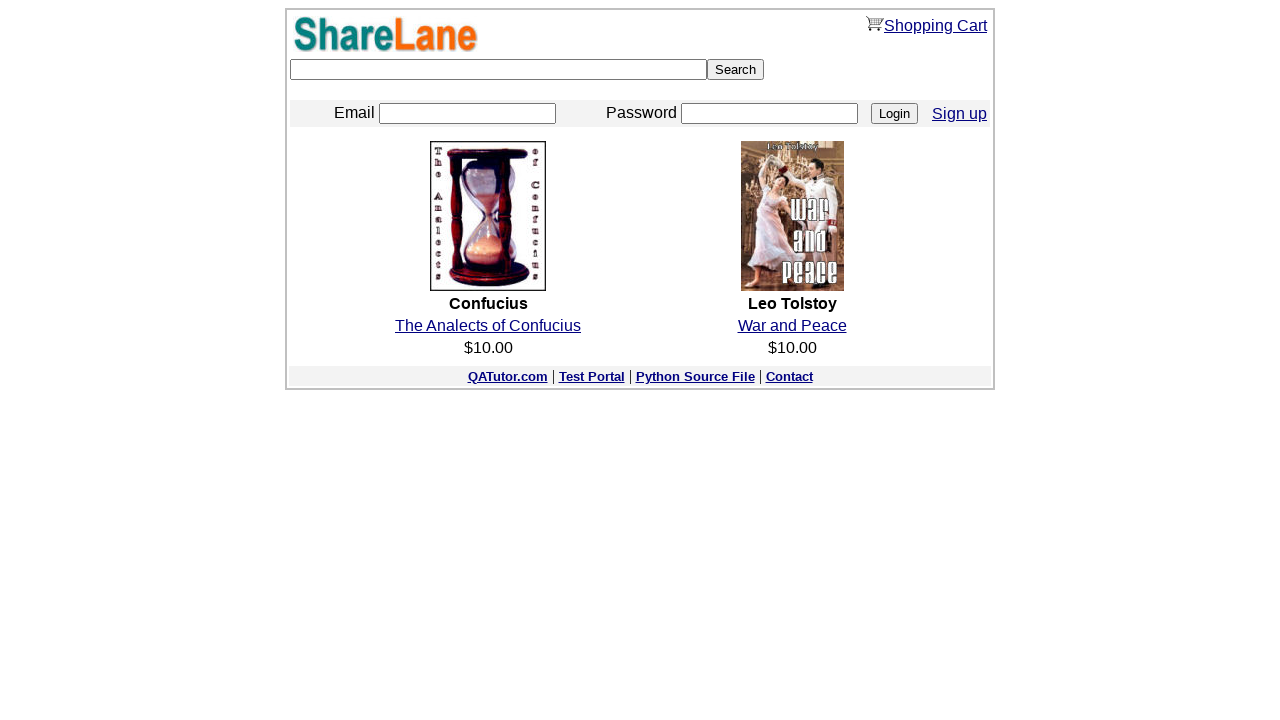

Clicked Search button without entering any search text at (736, 70) on xpath=//html/body/center/table/tbody/tr[2]/td/form/input[2]
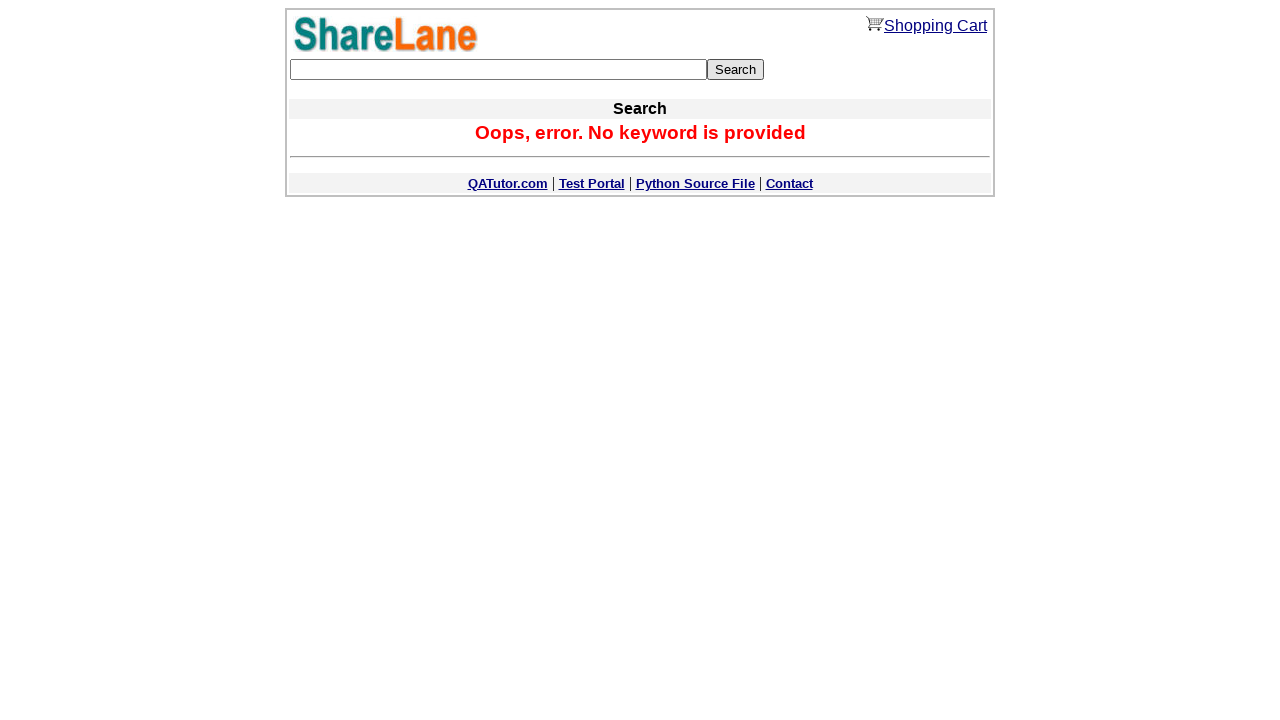

Error message appeared after searching without data
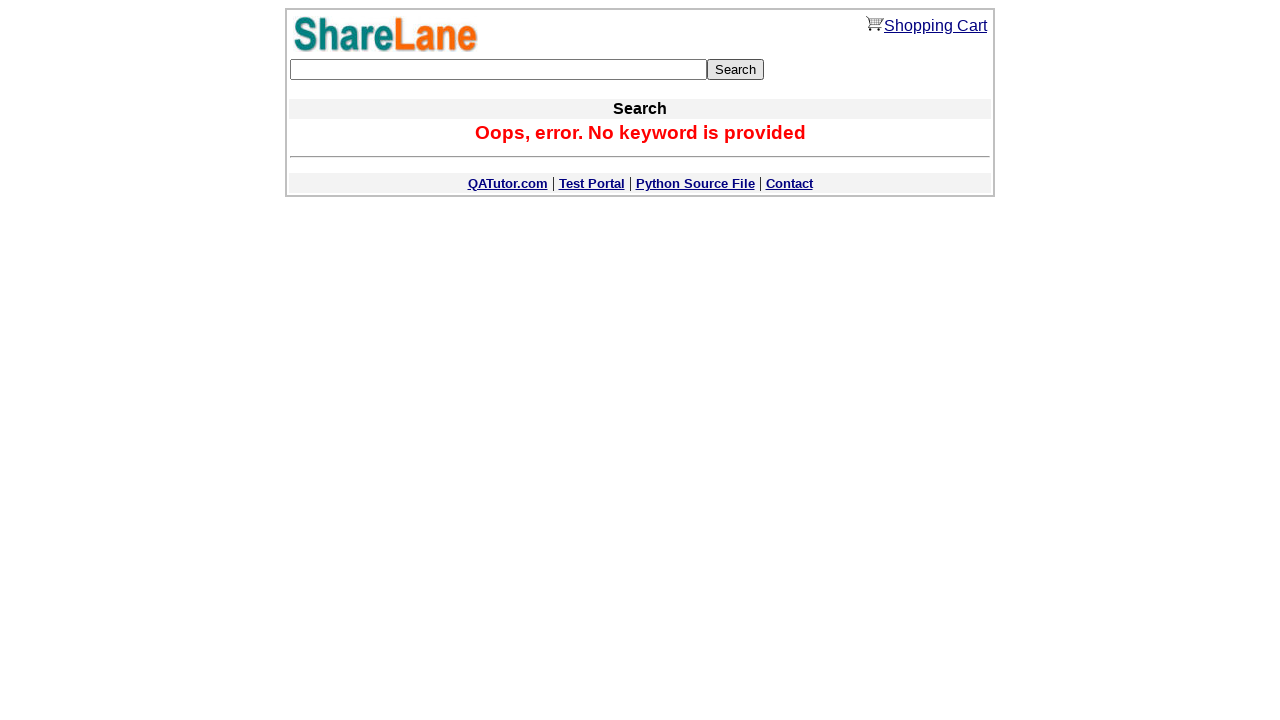

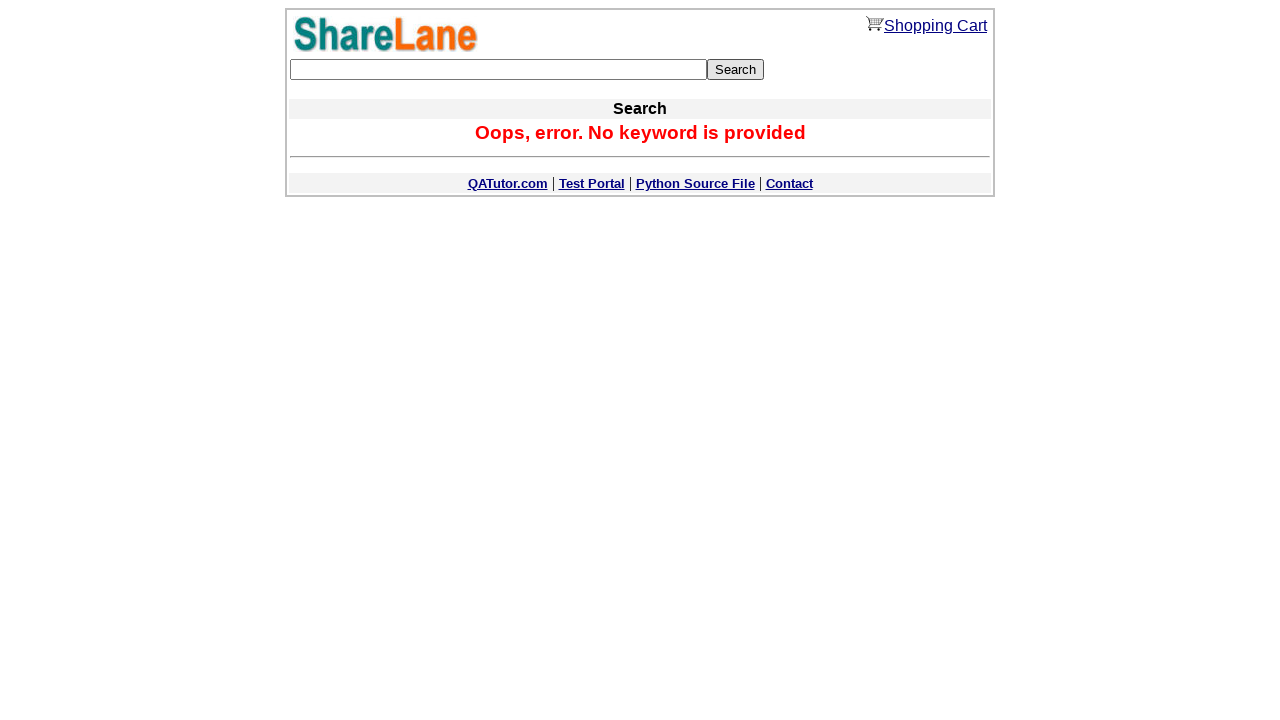